Tests alert dialog handling by clicking a button that triggers an alert, accepting the alert, then reading a value from the page, performing a calculation, and submitting the result in a form.

Starting URL: http://suninjuly.github.io/alert_accept.html

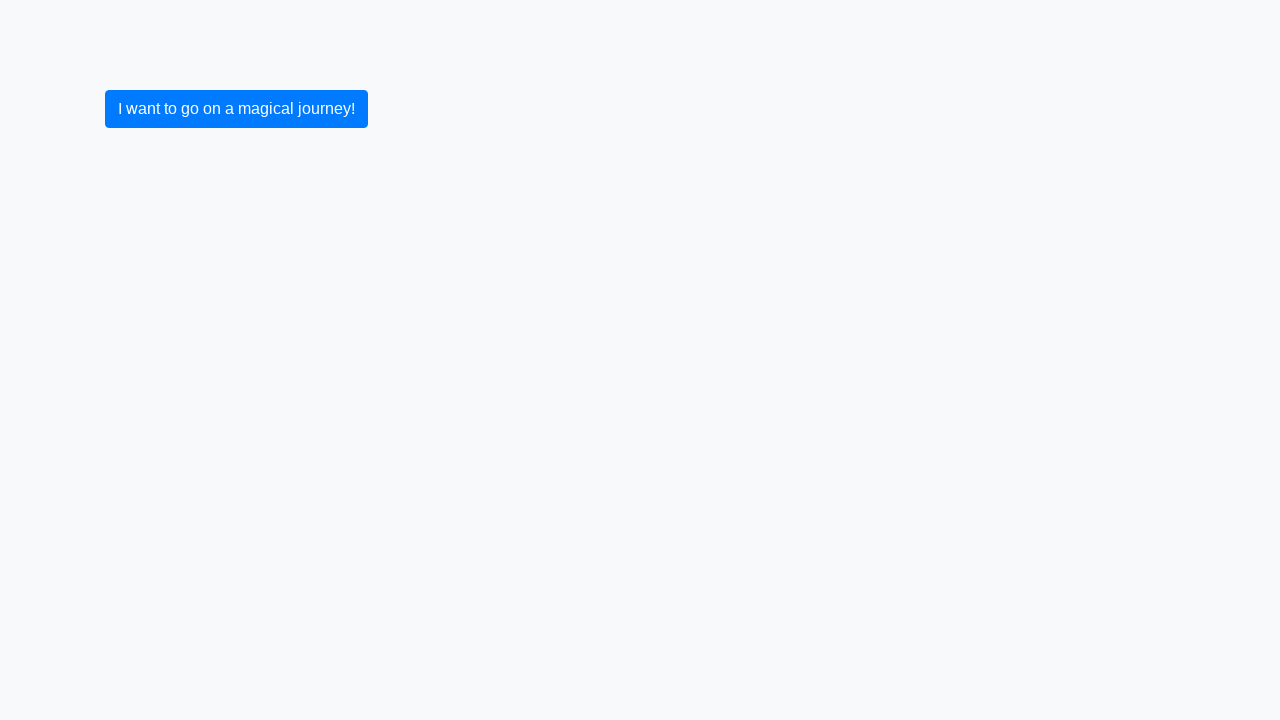

Set up dialog handler to accept alert dialogs
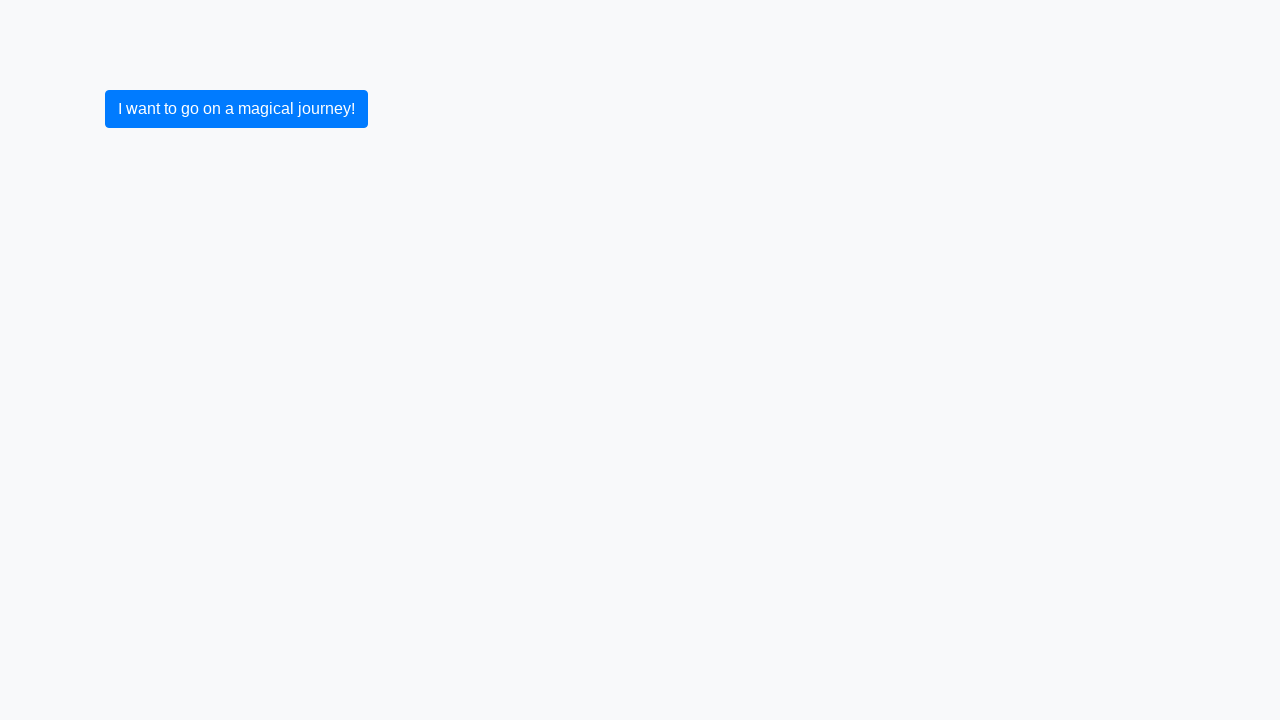

Clicked button to trigger alert dialog at (236, 109) on xpath=//button[text()="I want to go on a magical journey!"]
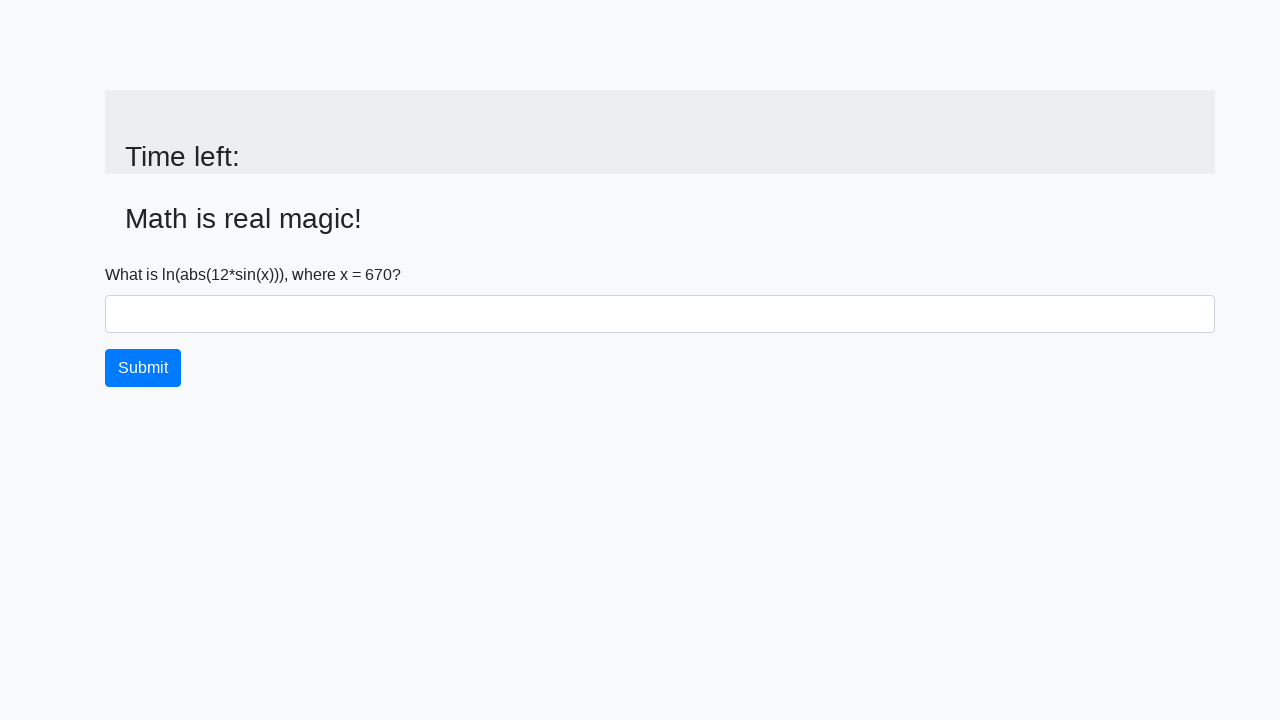

Alert accepted and page updated with input value element
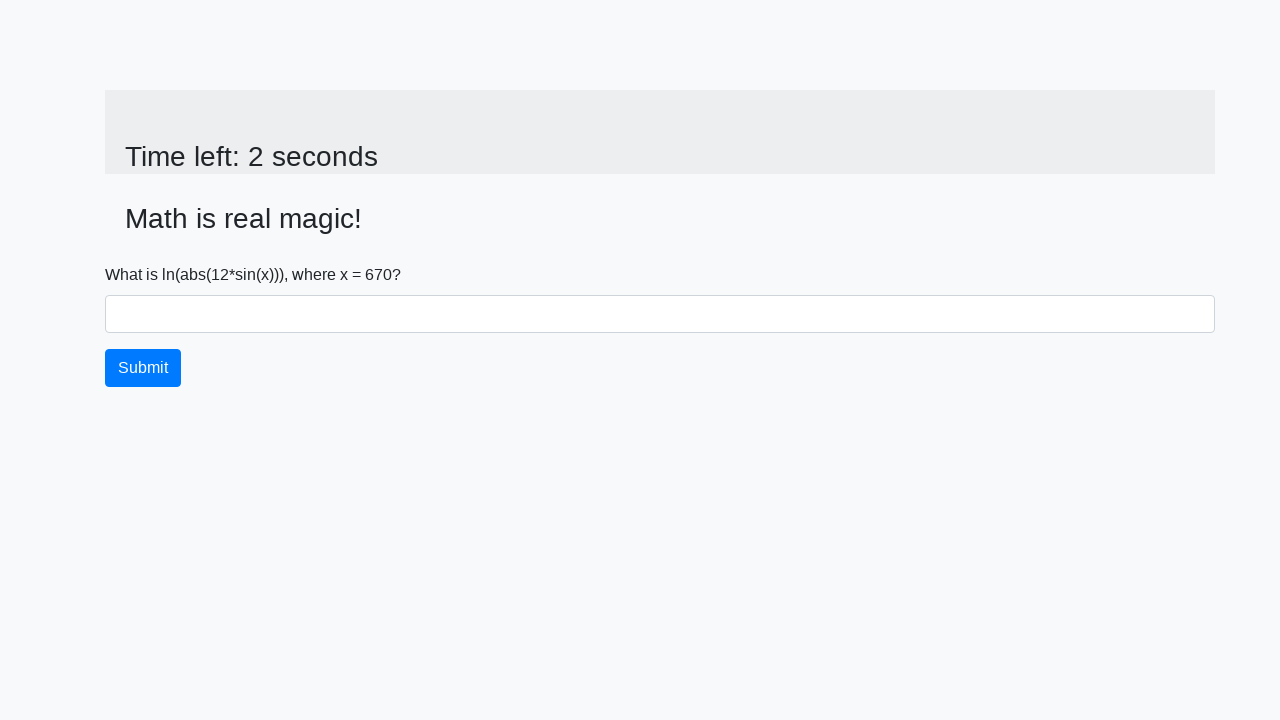

Retrieved x value from page: 670
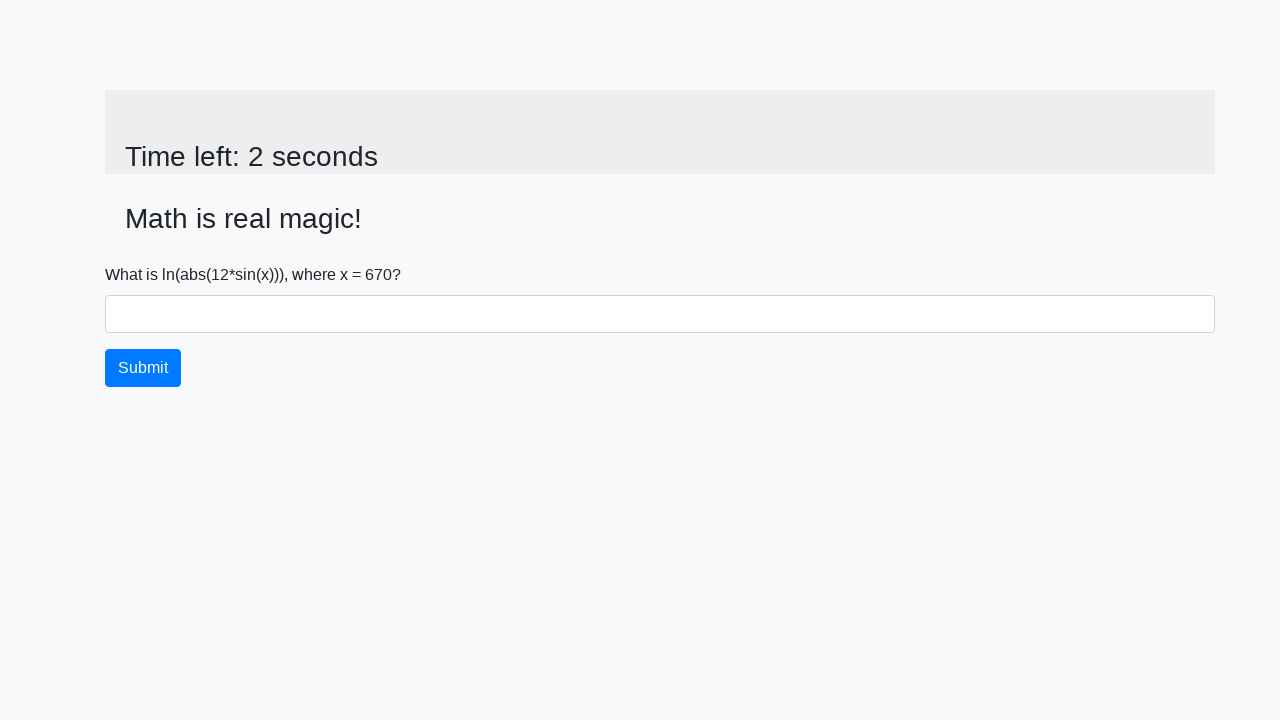

Calculated result y: 2.1907414310299287
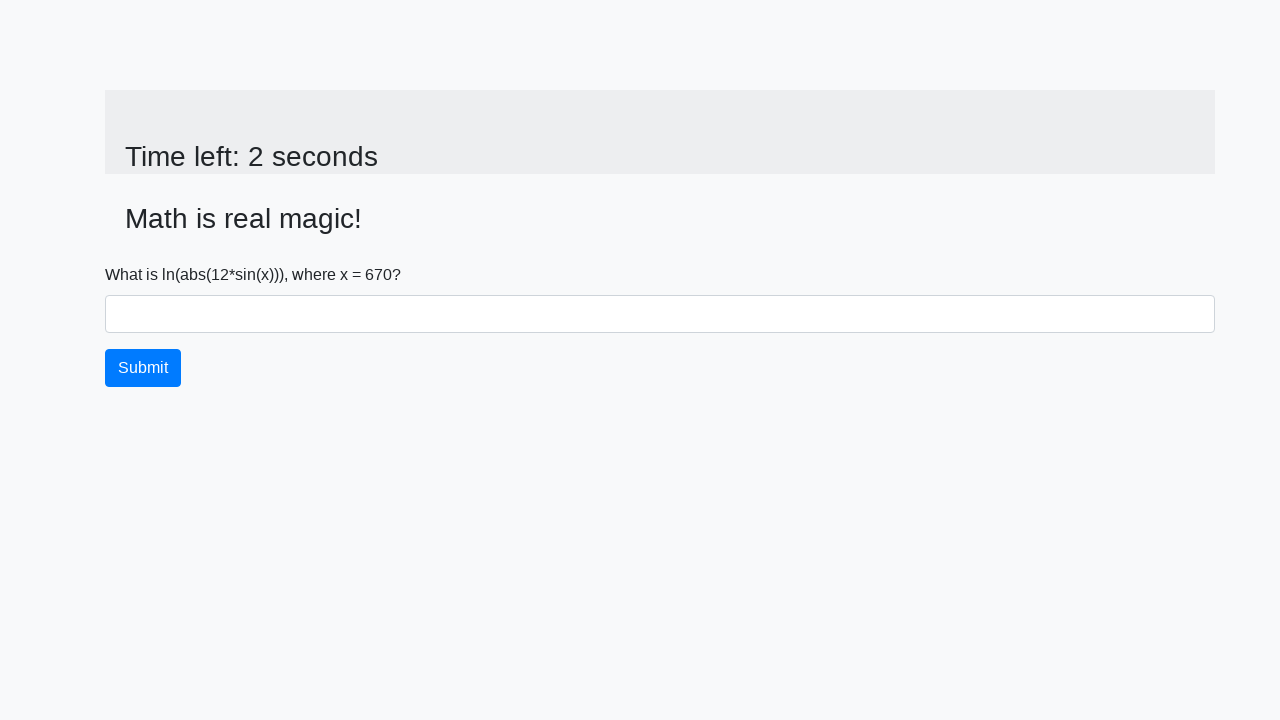

Filled answer field with calculated value on #answer
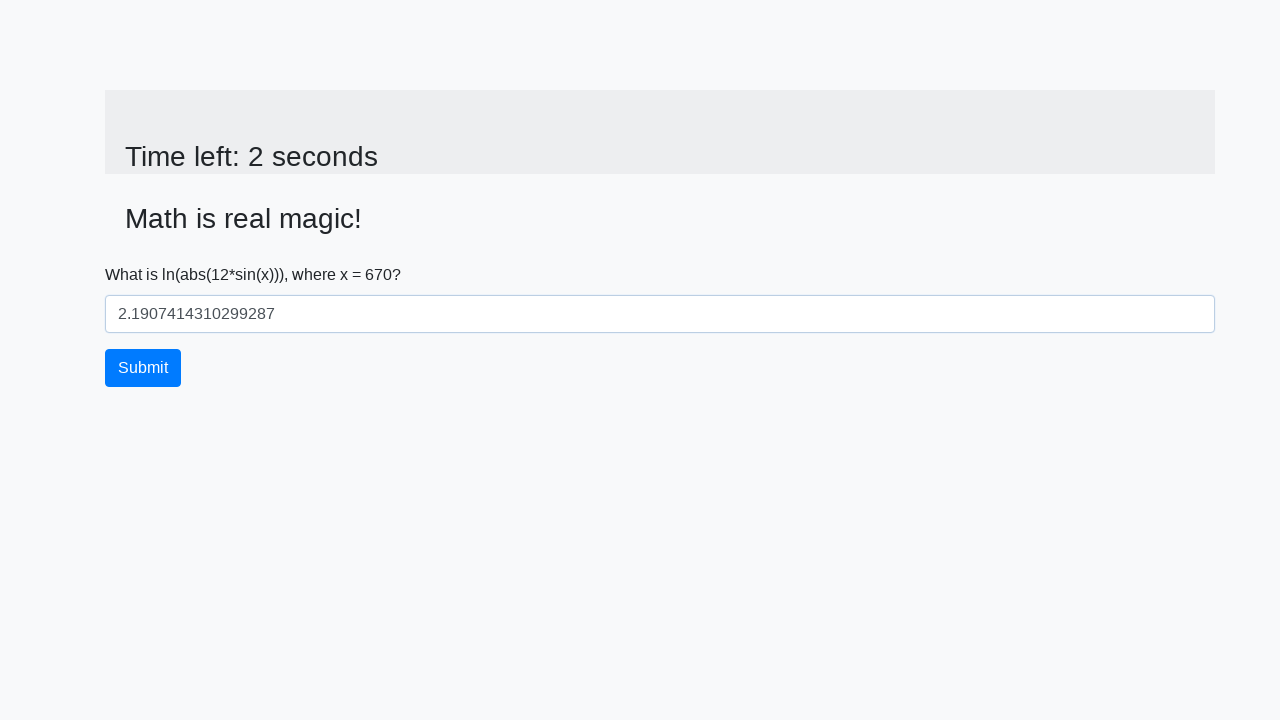

Clicked submit button to complete form at (143, 368) on xpath=//button[text()="Submit"]
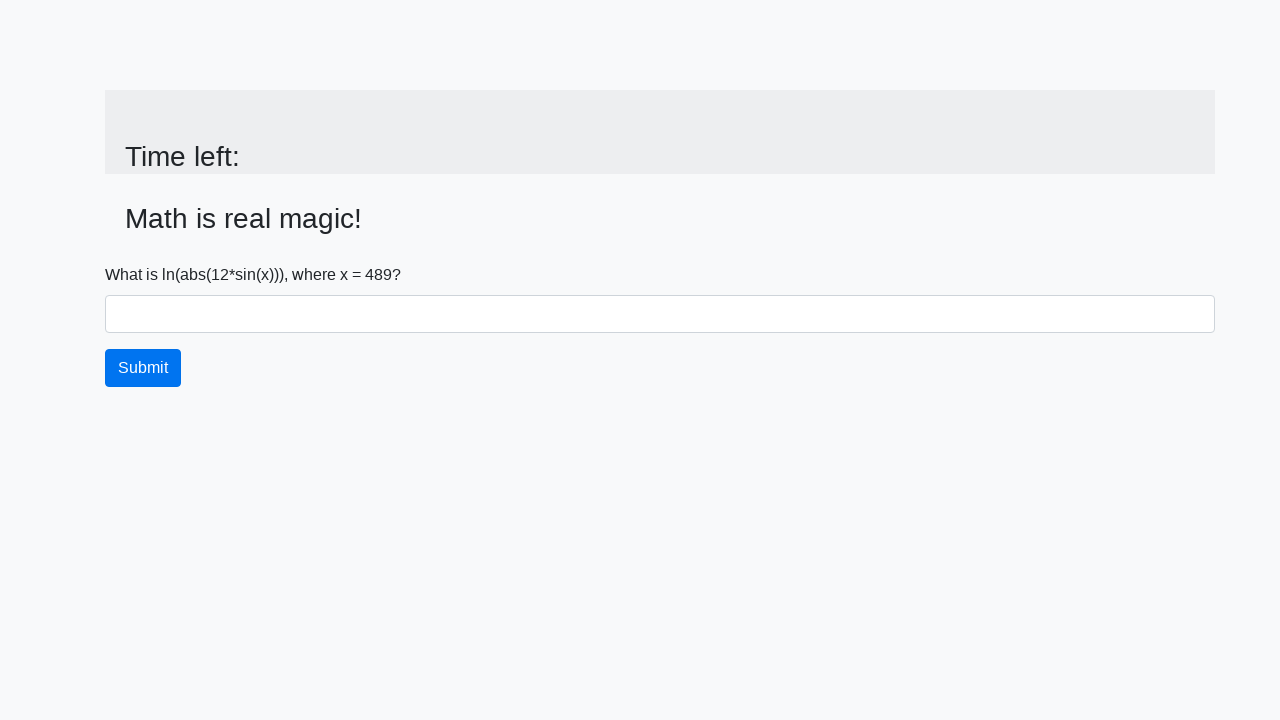

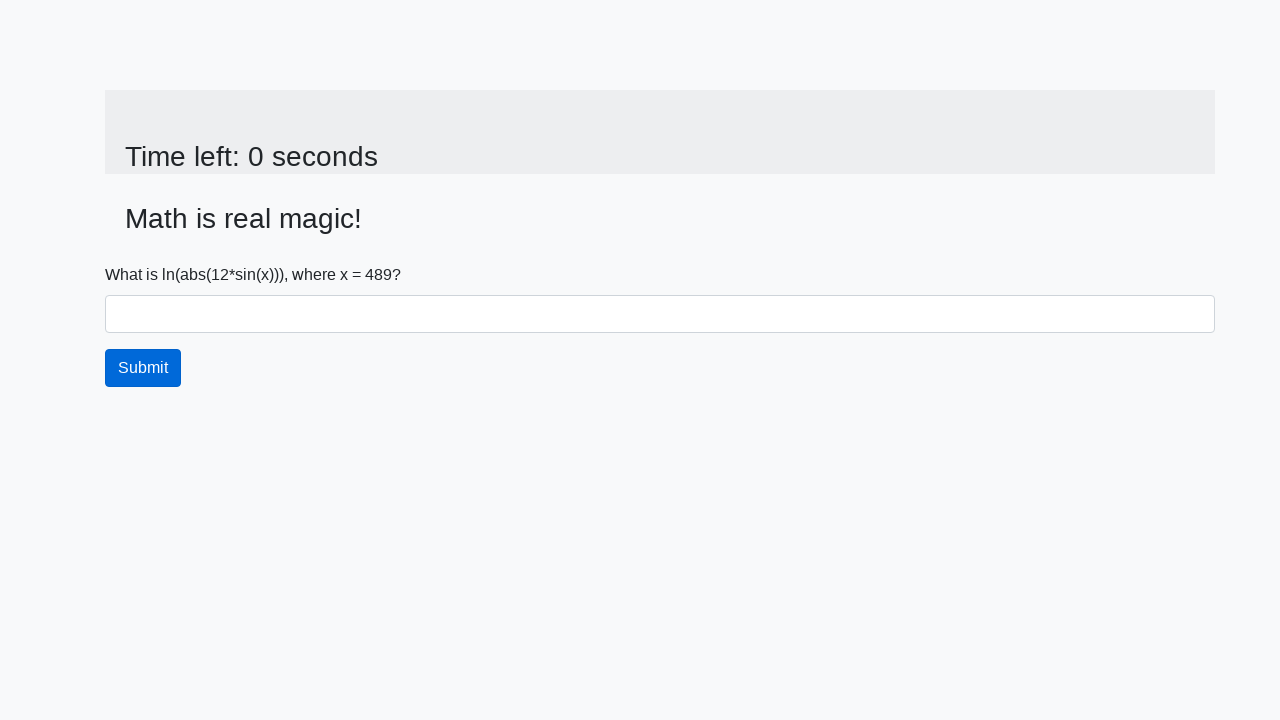